Navigates to obstacle 20 (Hidden Element) and clicks on a hidden element, then confirms

Starting URL: https://obstaclecourse.tricentis.com/Obstacles/List?page=3

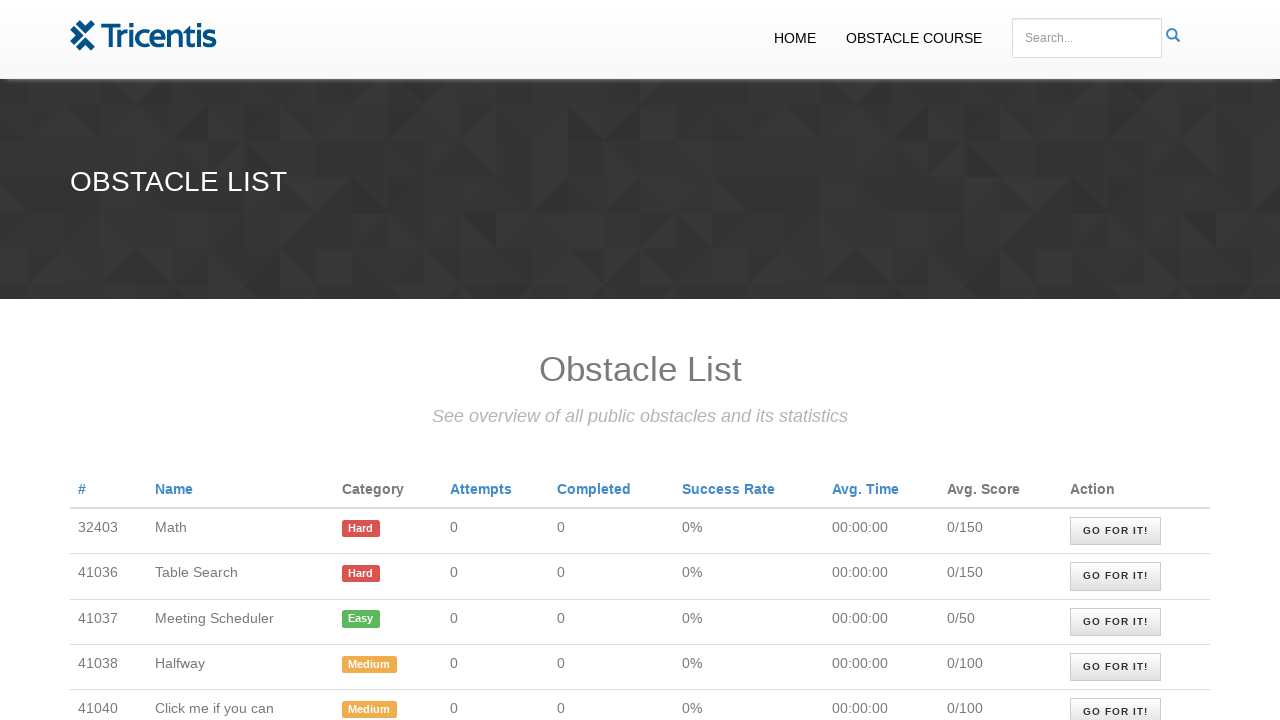

Clicked on obstacle 20 (Hidden Element) link at (1116, 361) on xpath=/html/body/div[2]/table/tbody/tr[7]/td[9]/a
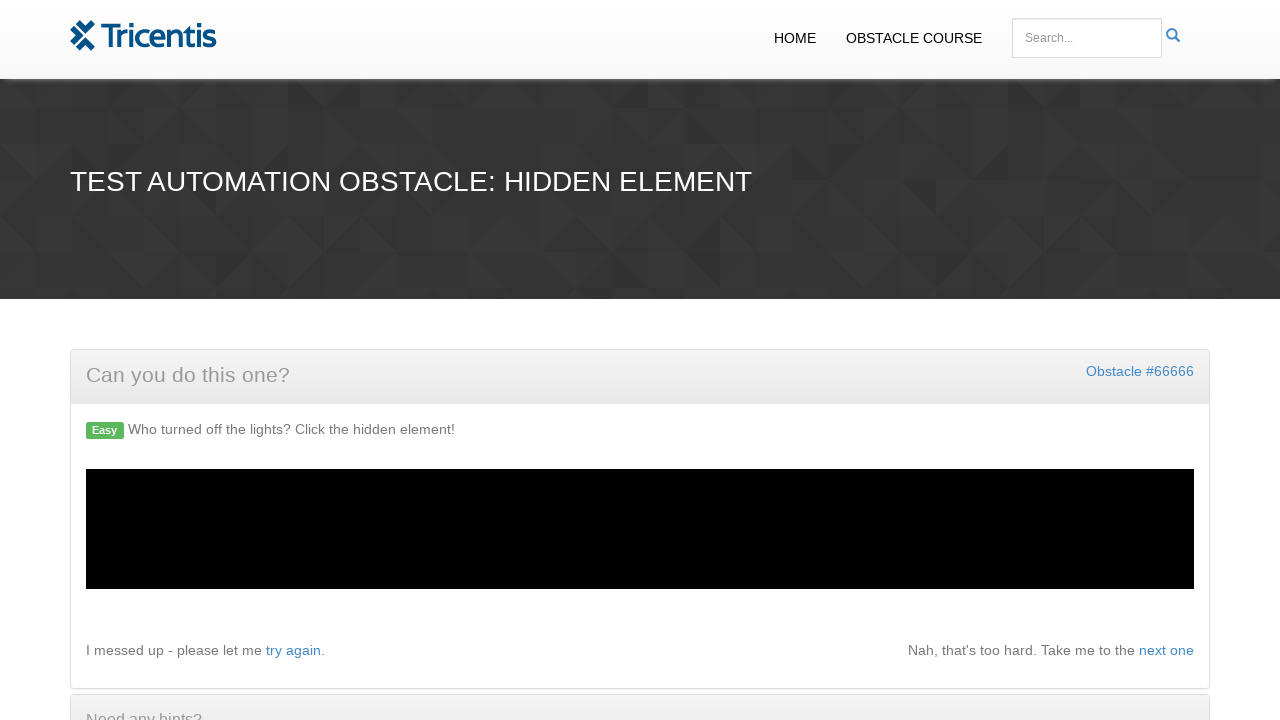

Clicked on hidden element with force option at (128, 564) on #clickthis
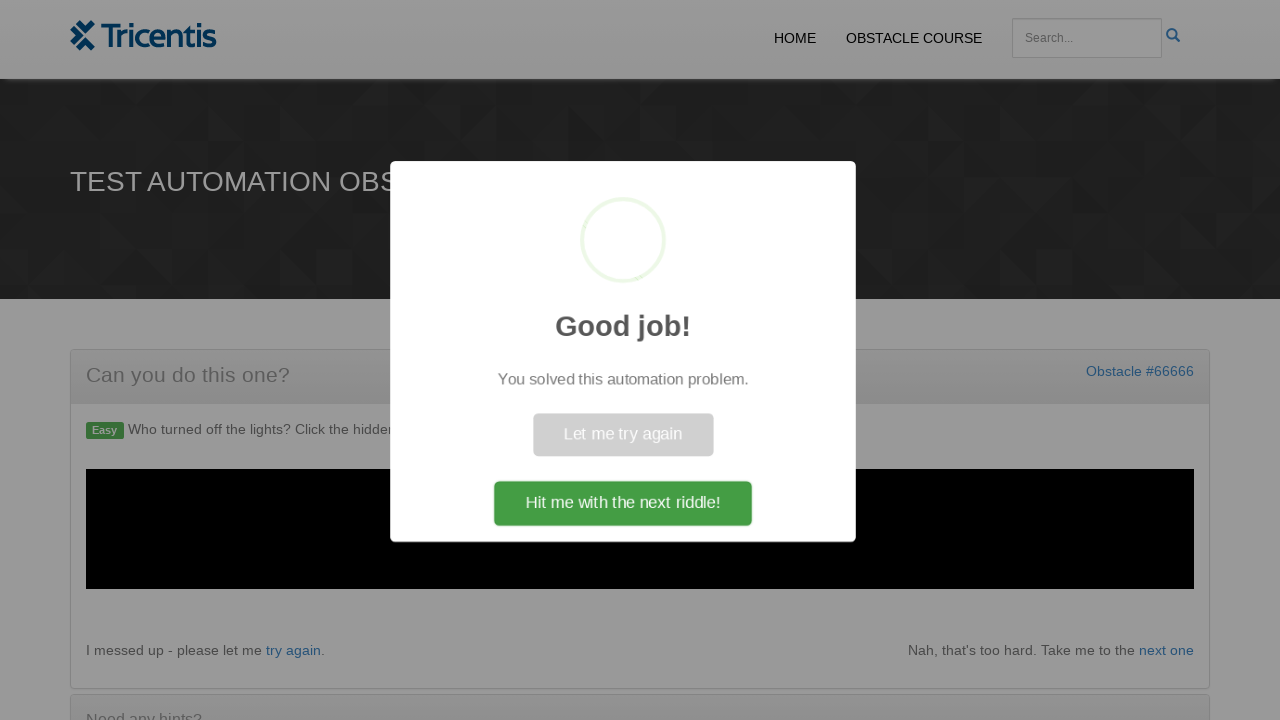

Clicked confirm button at (623, 507) on button.confirm
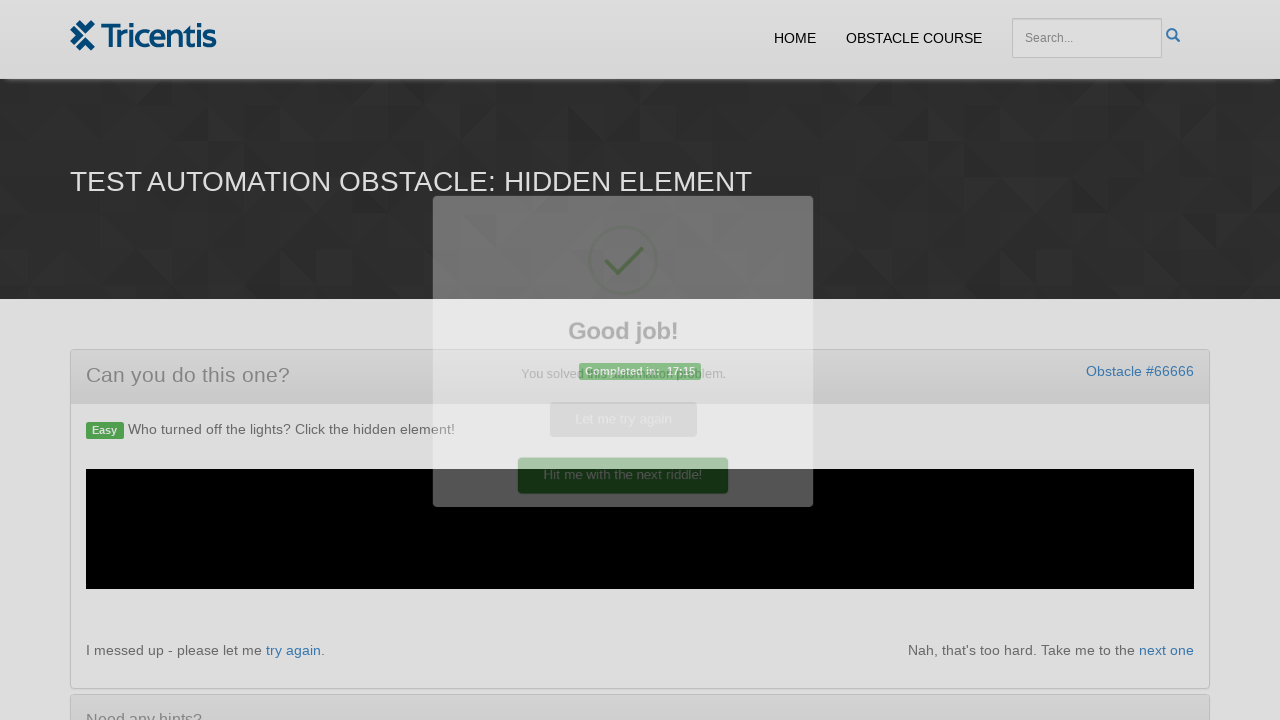

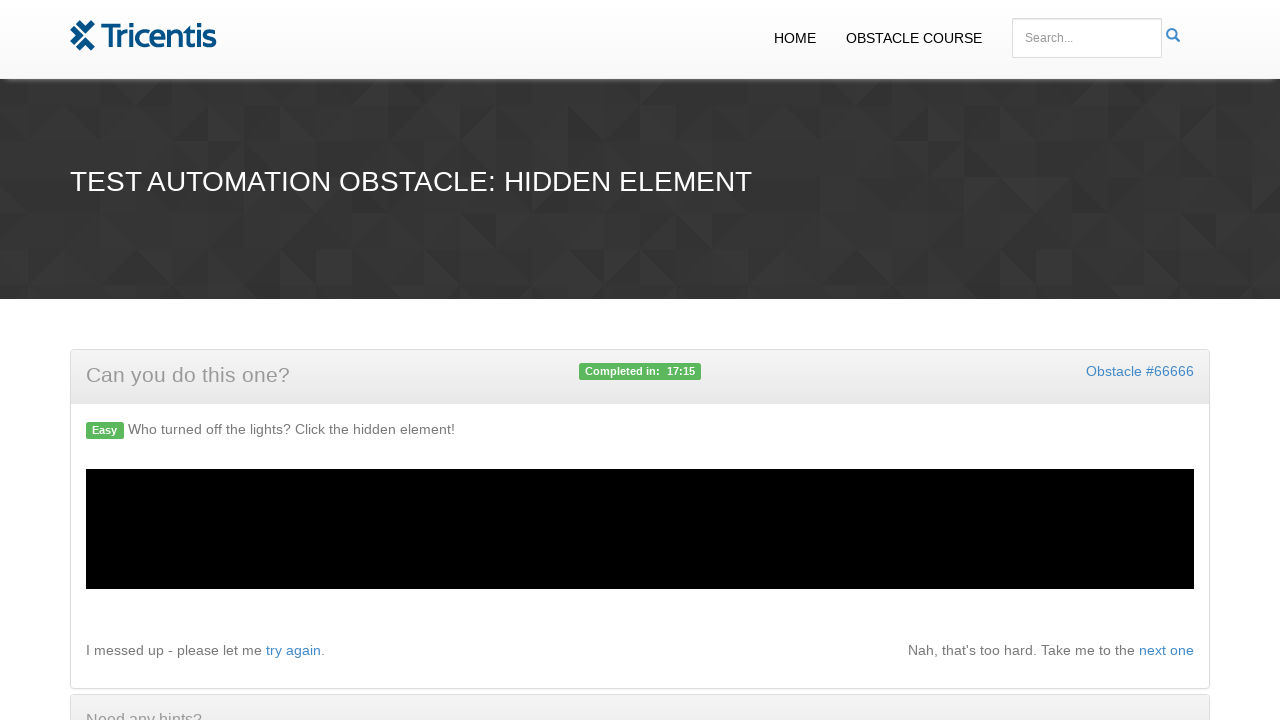